Tests floating menu visibility by scrolling down the page and verifying that the News link remains visible

Starting URL: https://the-internet.herokuapp.com/floating_menu

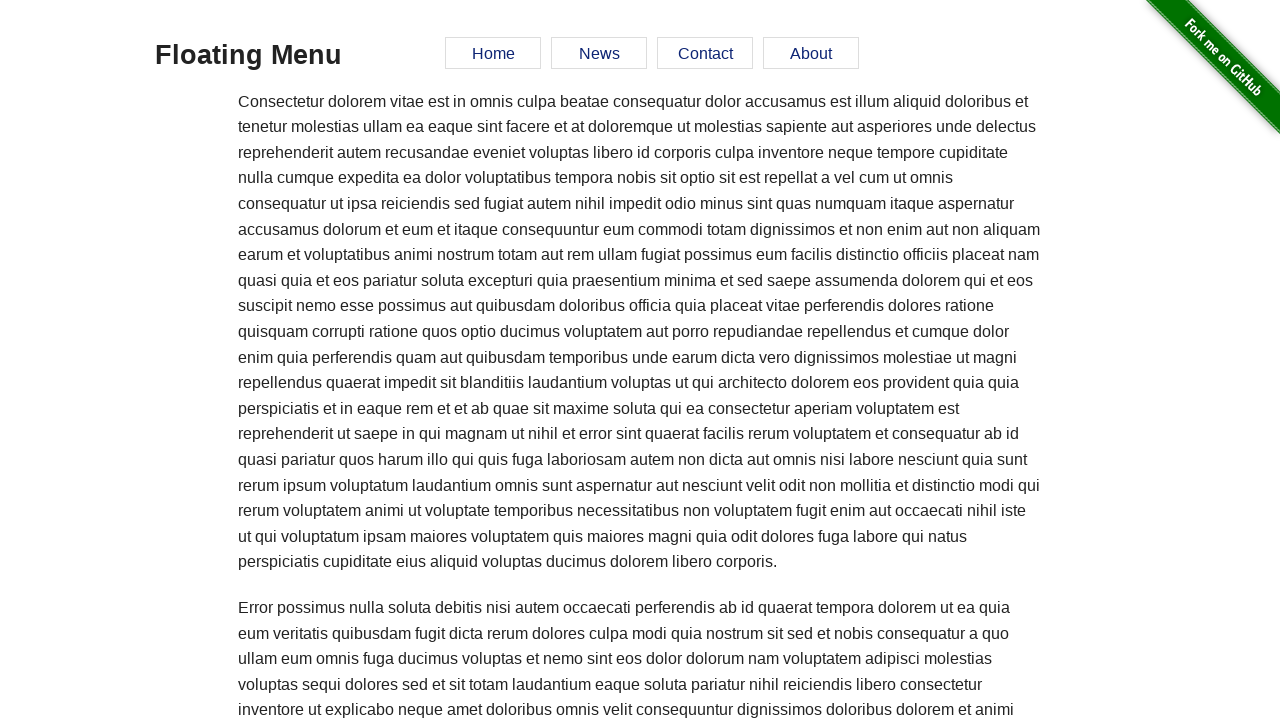

Scrolled down the page to 2200 pixels
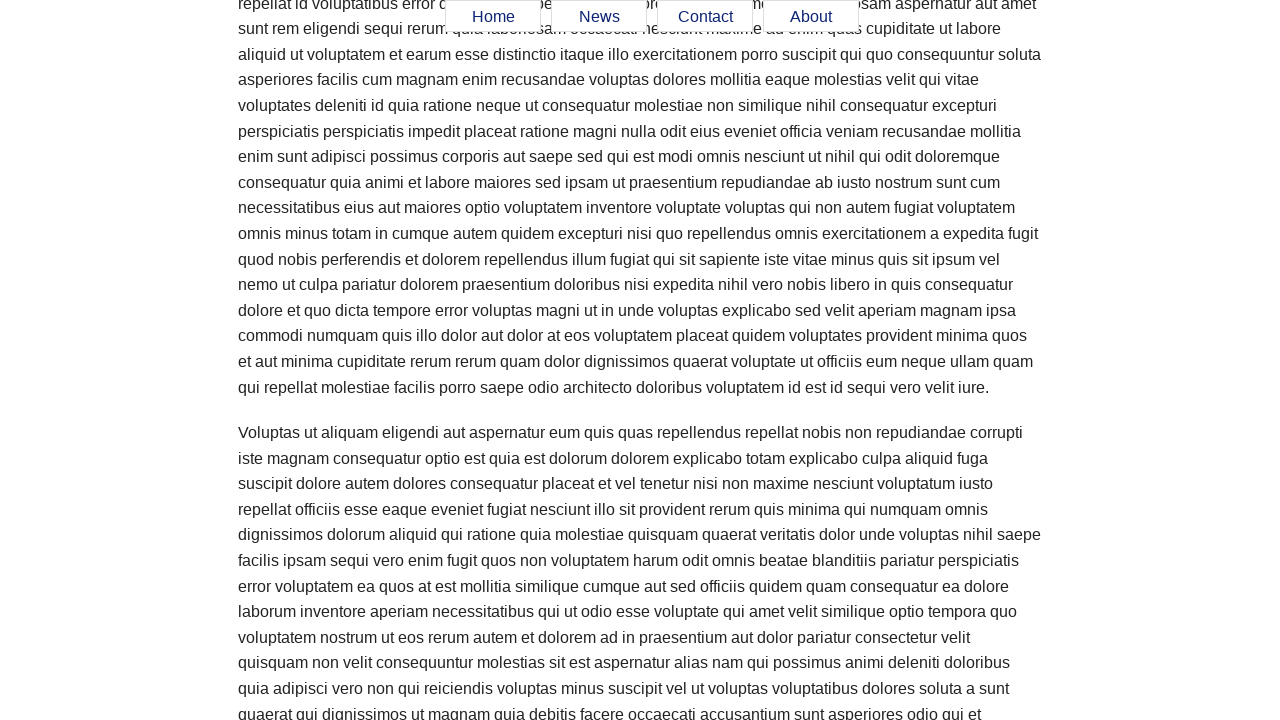

News link is visible in floating menu
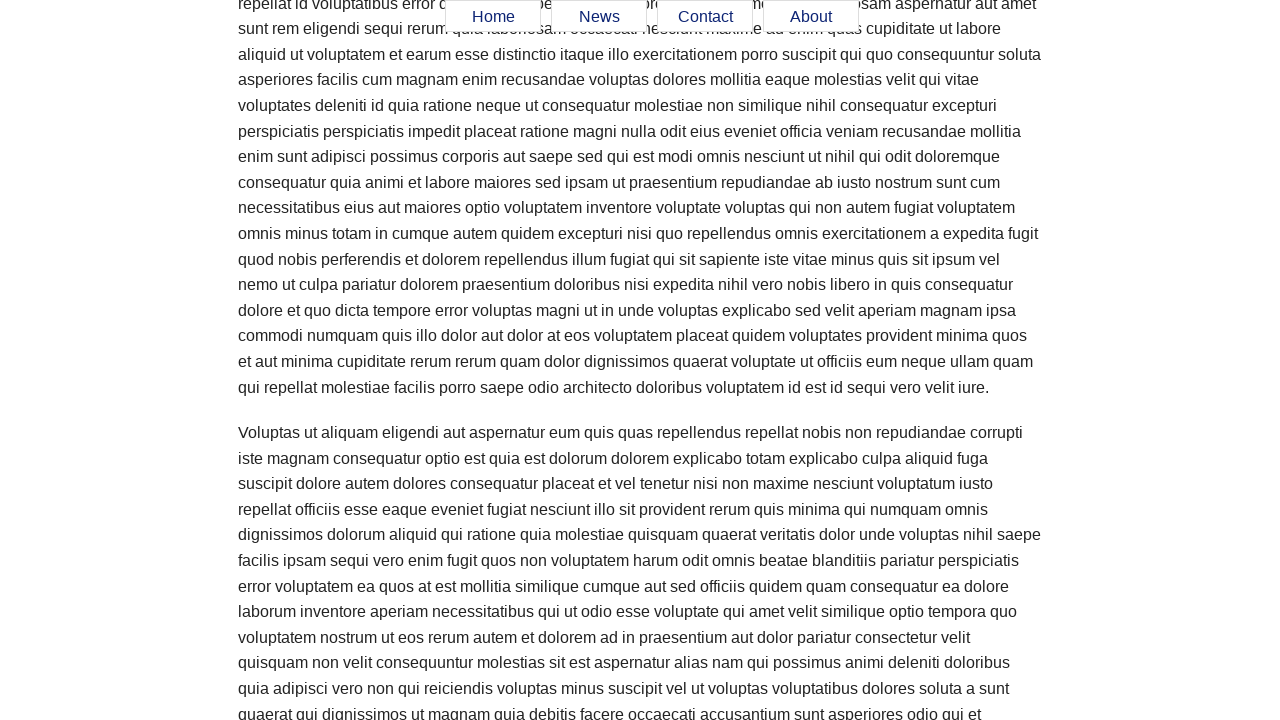

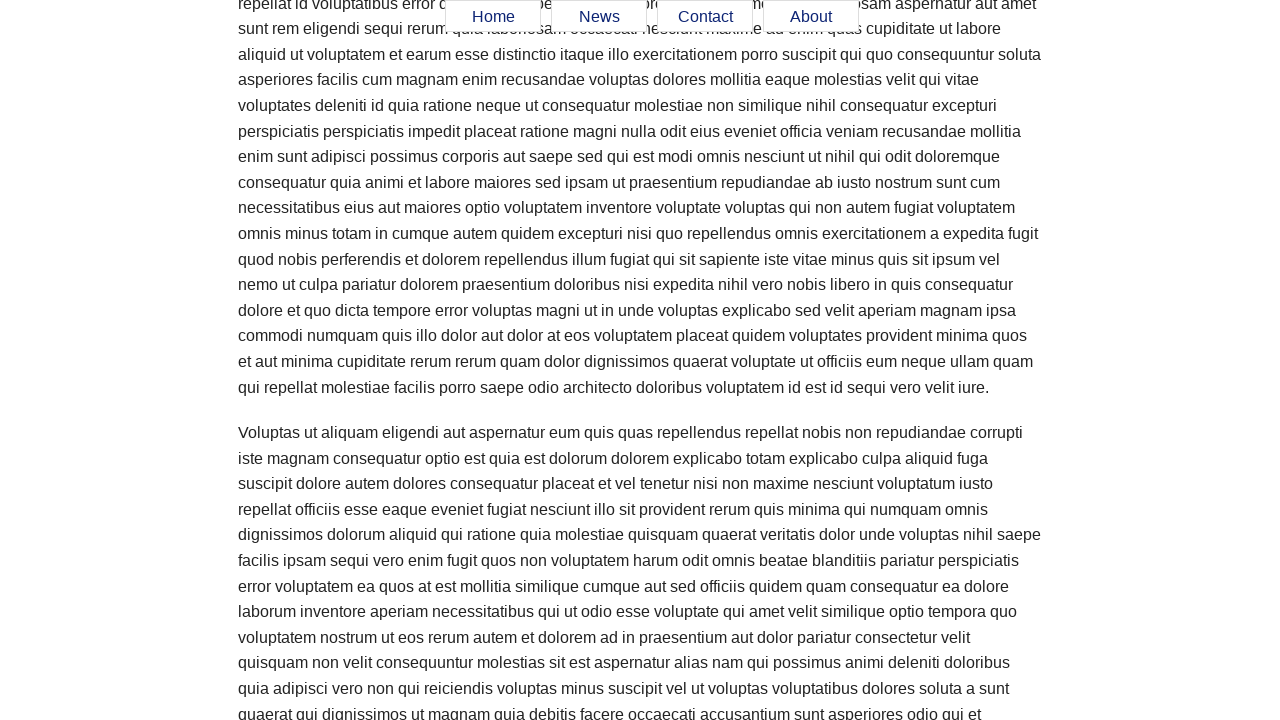